Tests a workflow of selecting a checkbox, using its value to select a dropdown option and enter text, then verifying the value appears in an alert message

Starting URL: https://rahulshettyacademy.com/AutomationPractice/

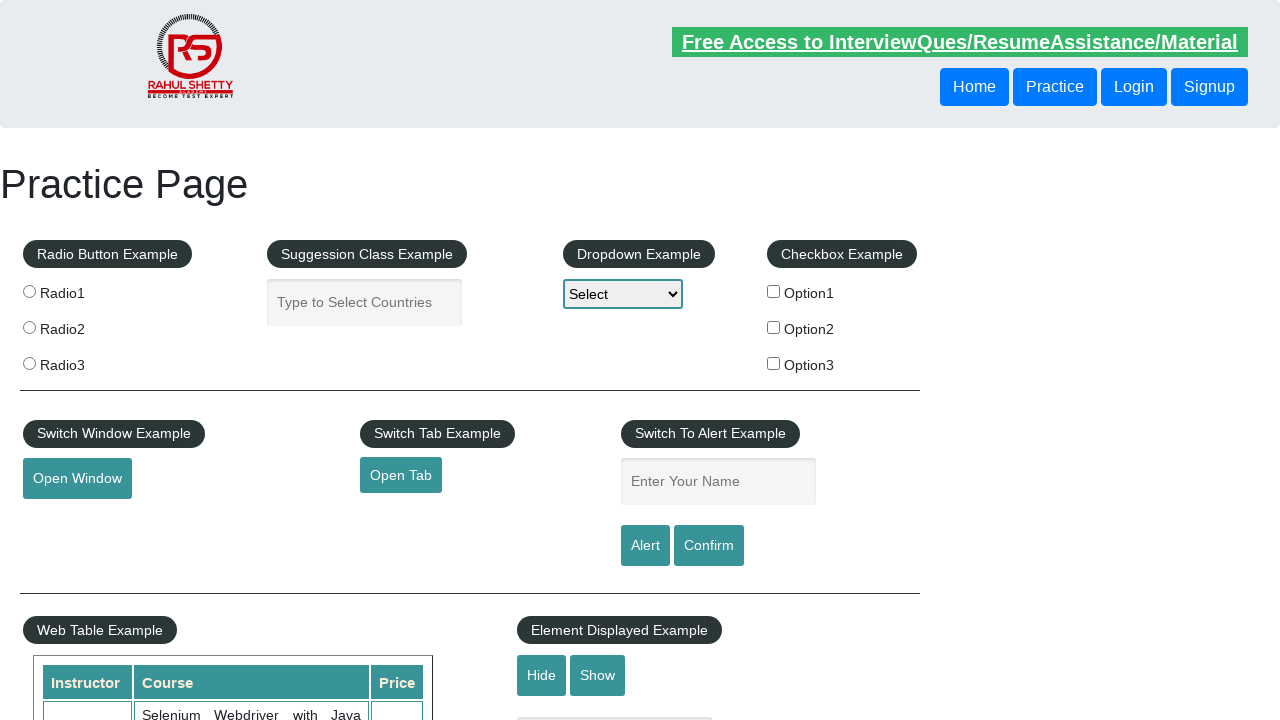

Clicked the first checkbox option (option1) at (774, 291) on xpath=//input[@value='option1']
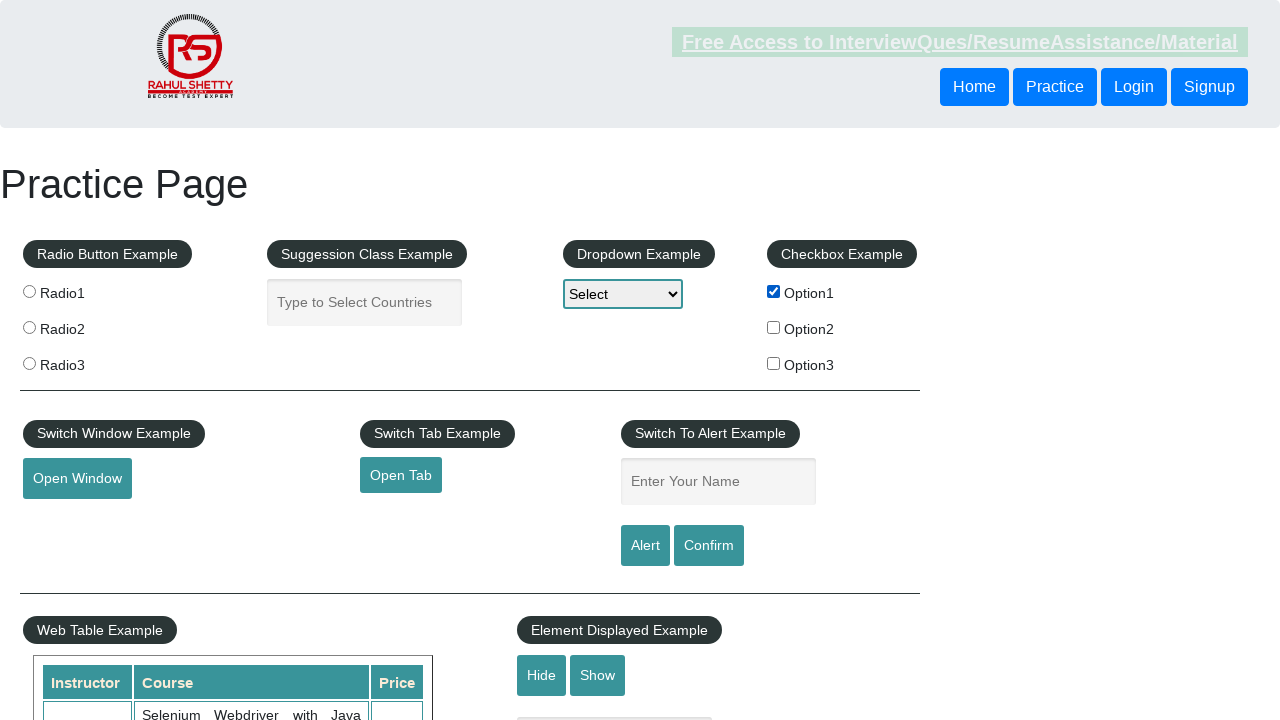

Retrieved checkbox value attribute: 'option1'
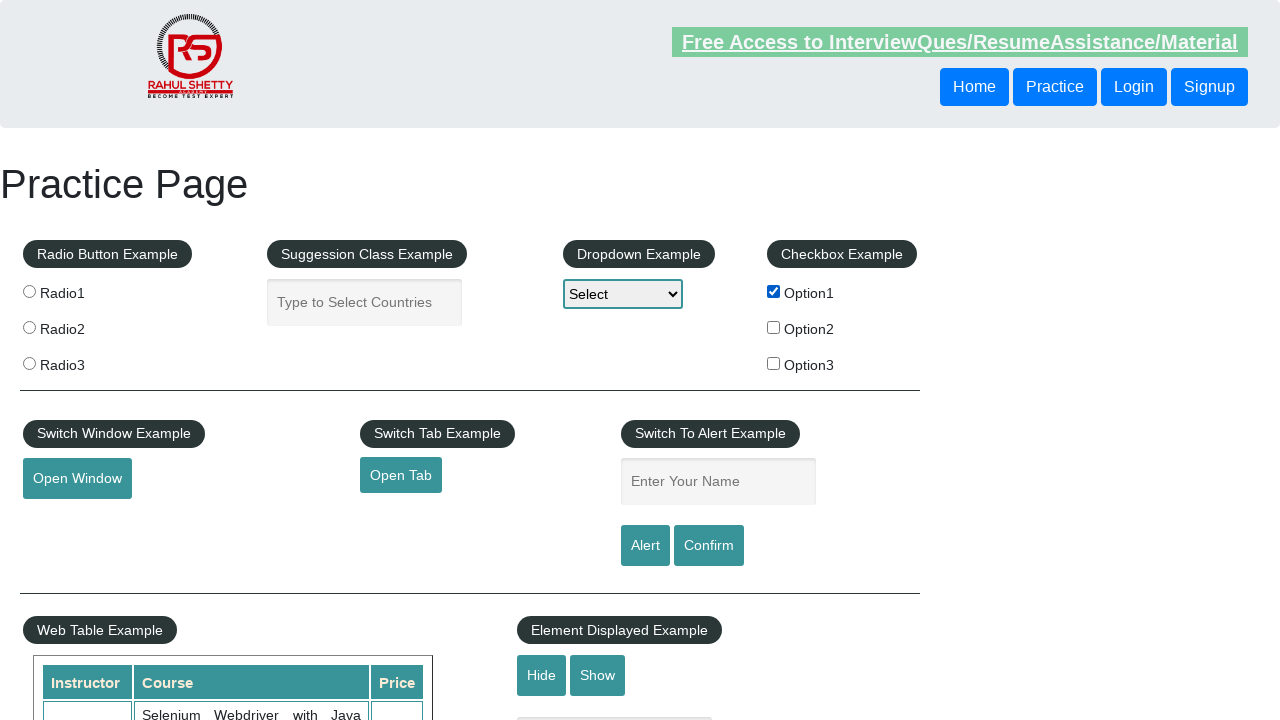

Selected dropdown option matching checkbox value: 'option1' on //select[@name='dropdown-class-example']
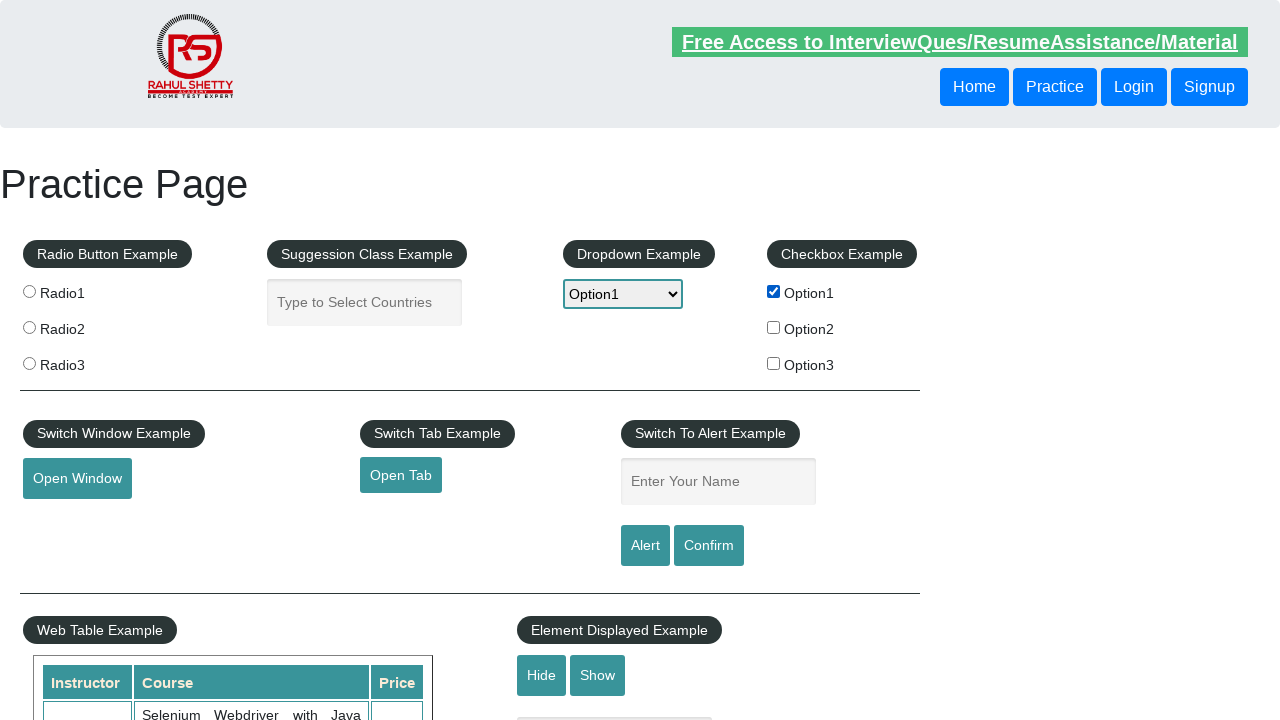

Filled text input field with checkbox value: 'option1' on //input[@name='enter-name']
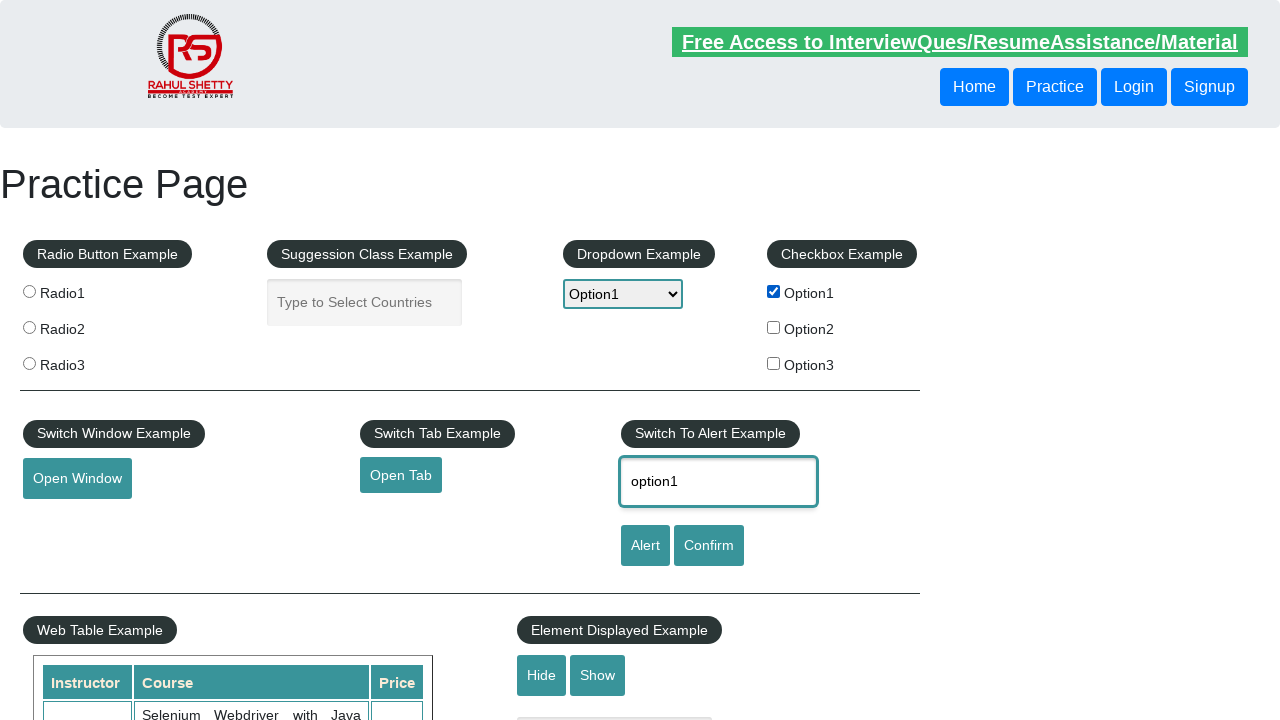

Clicked the Alert button at (645, 546) on xpath=//input[@value='Alert']
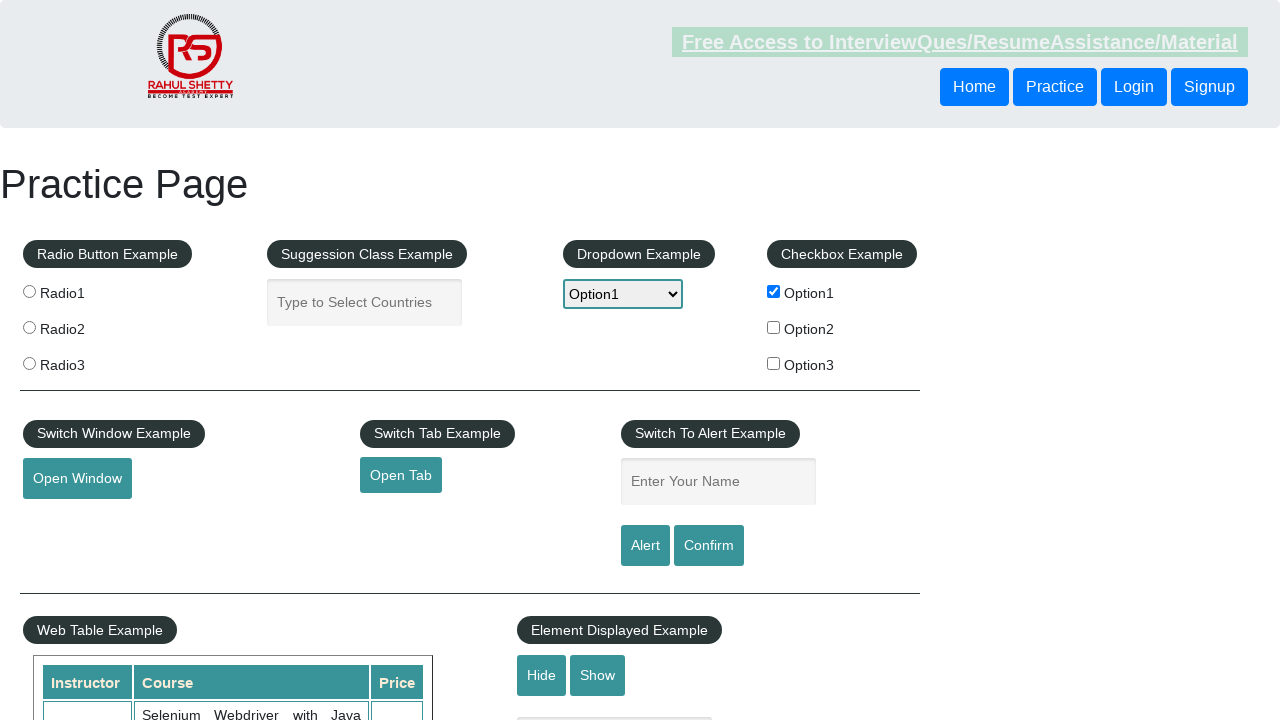

Alert dialog accepted
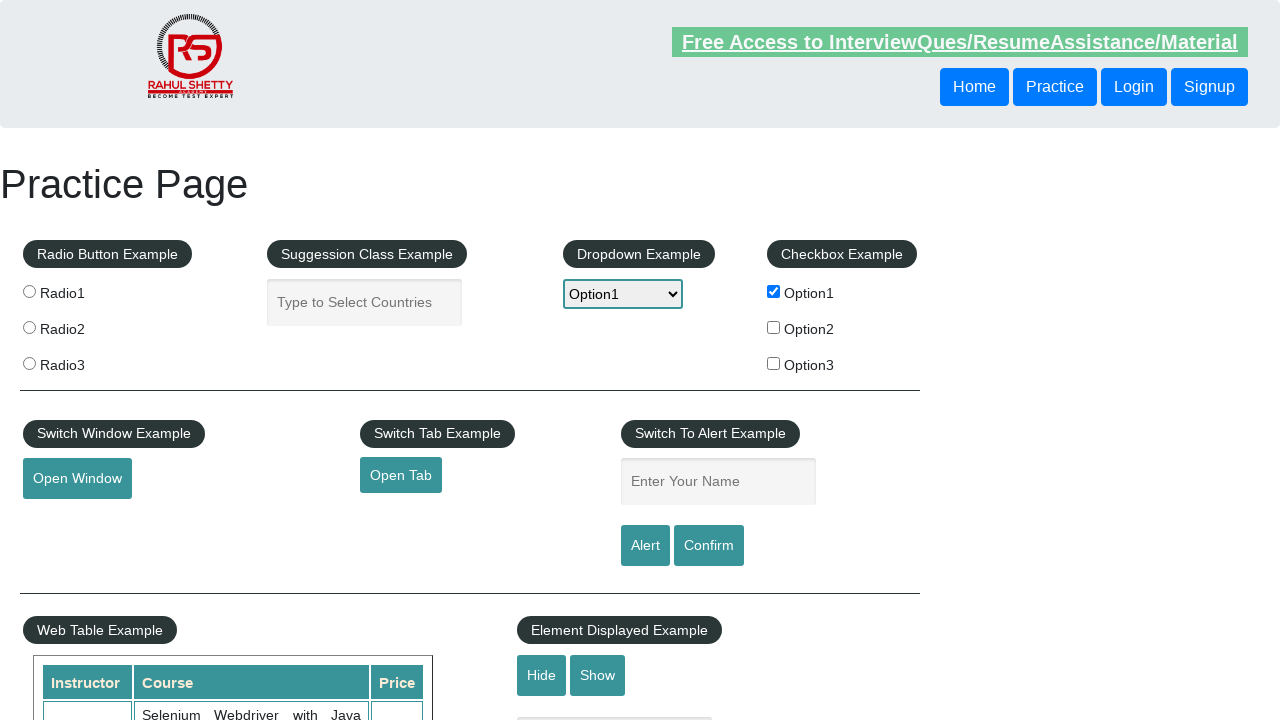

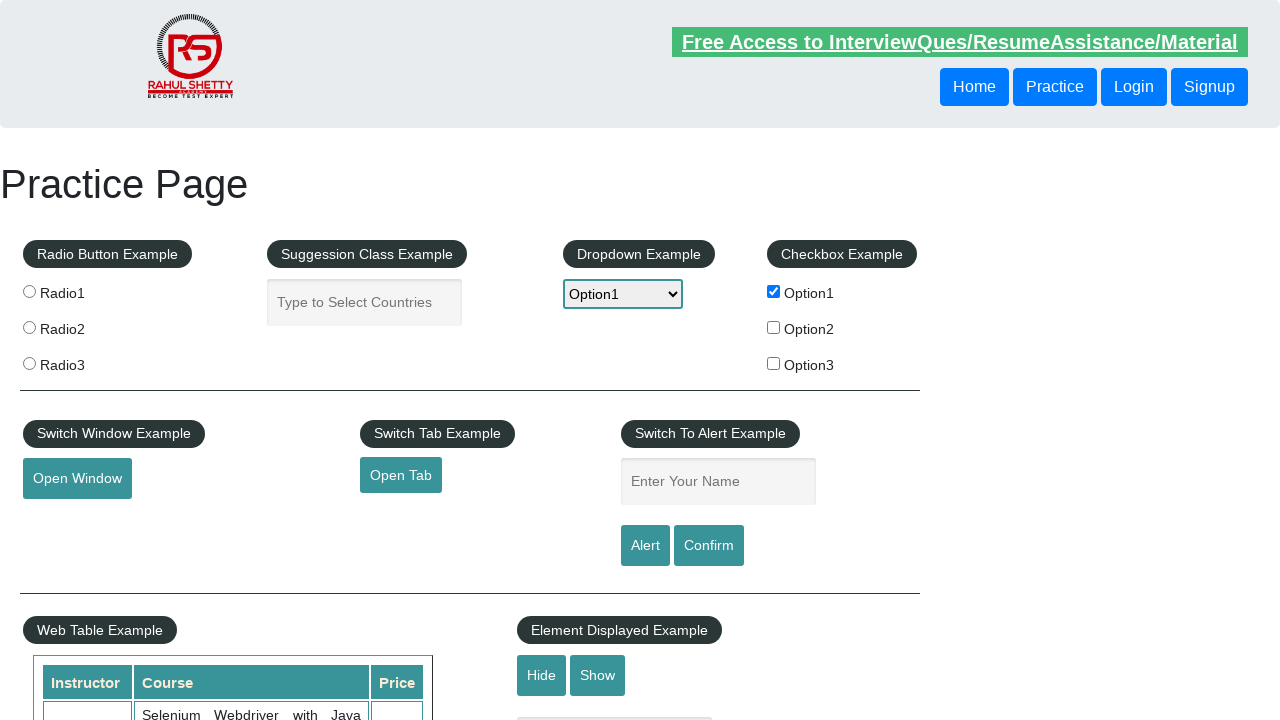